Tests add-to-cart functionality on an e-commerce practice site by iterating through products and adding specific items (Nuts Mixture, Cashews, Walnuts) to the cart.

Starting URL: https://rahulshettyacademy.com/seleniumPractise/#/

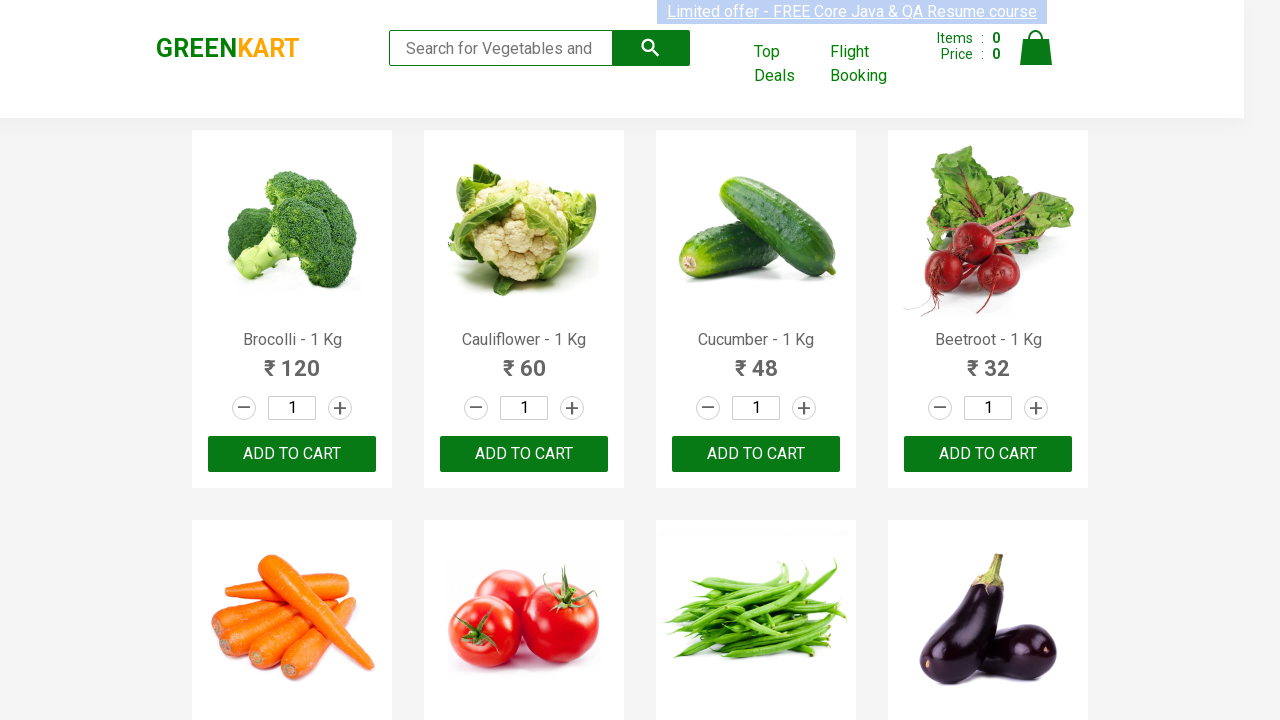

Waited for product list to load
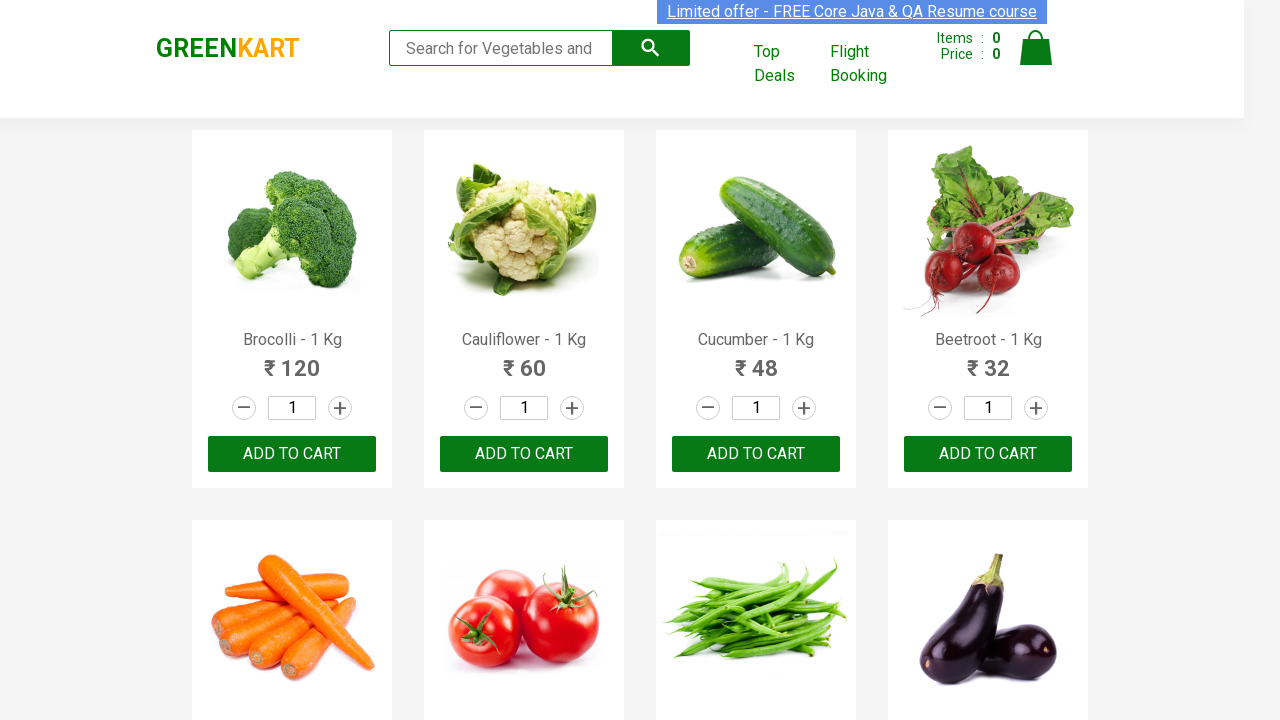

Retrieved all product elements from the page
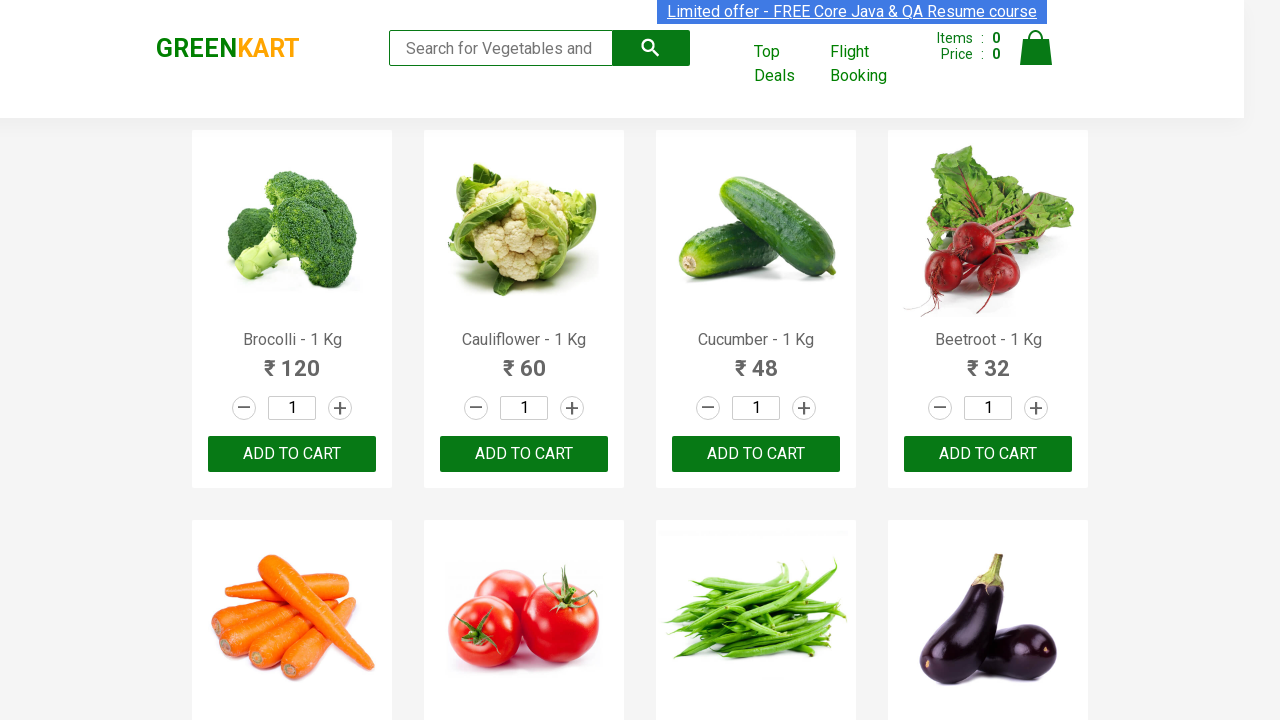

Retrieved product name: 'Brocolli - 1 Kg'
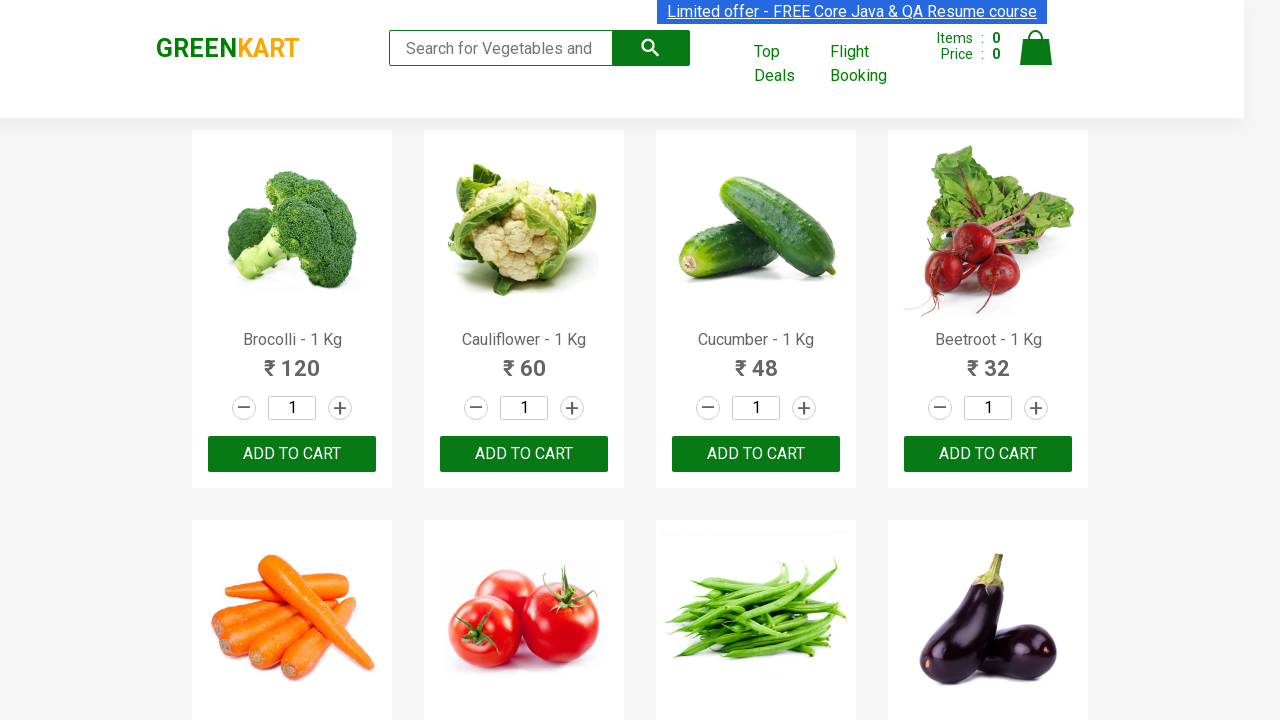

Retrieved product name: 'Cauliflower - 1 Kg'
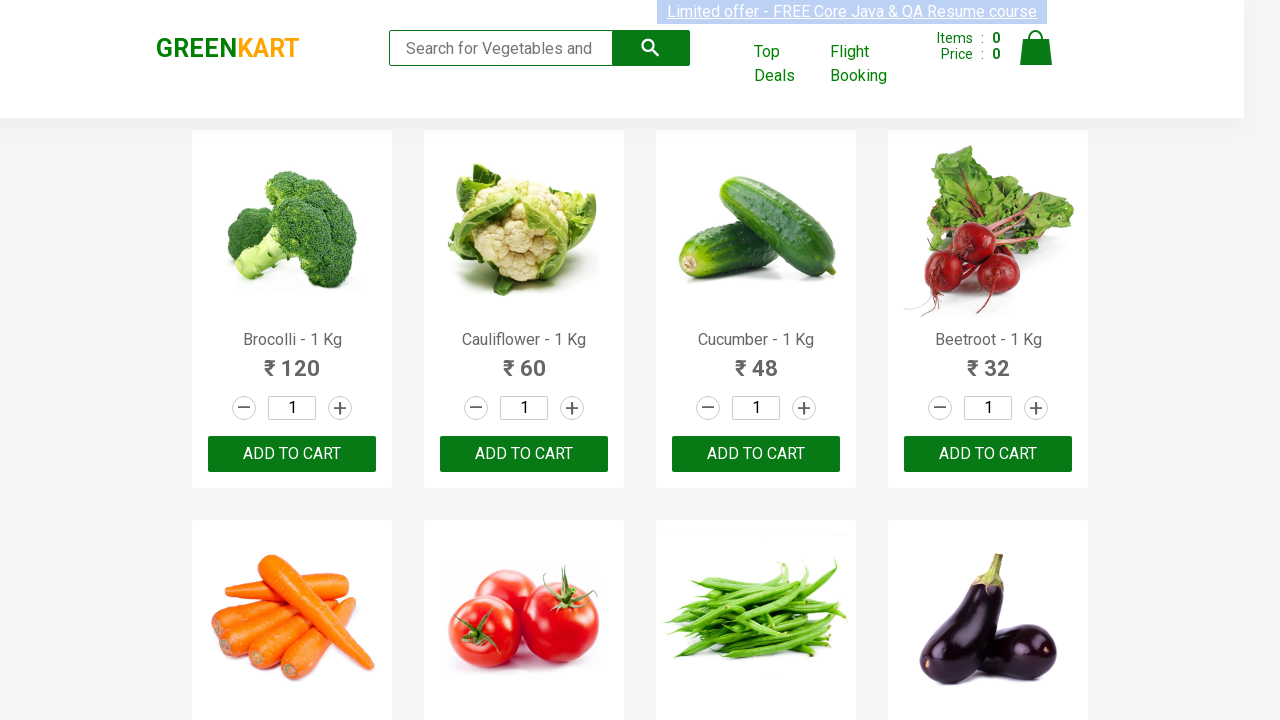

Retrieved product name: 'Cucumber - 1 Kg'
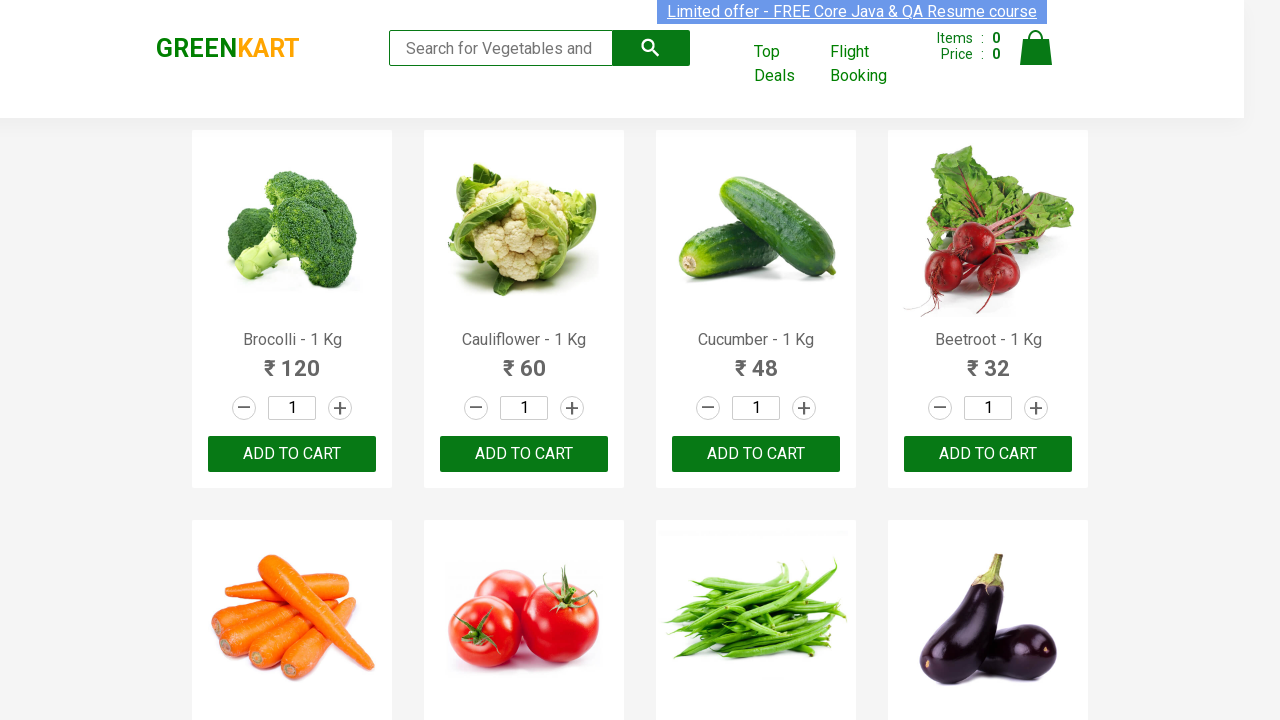

Retrieved product name: 'Beetroot - 1 Kg'
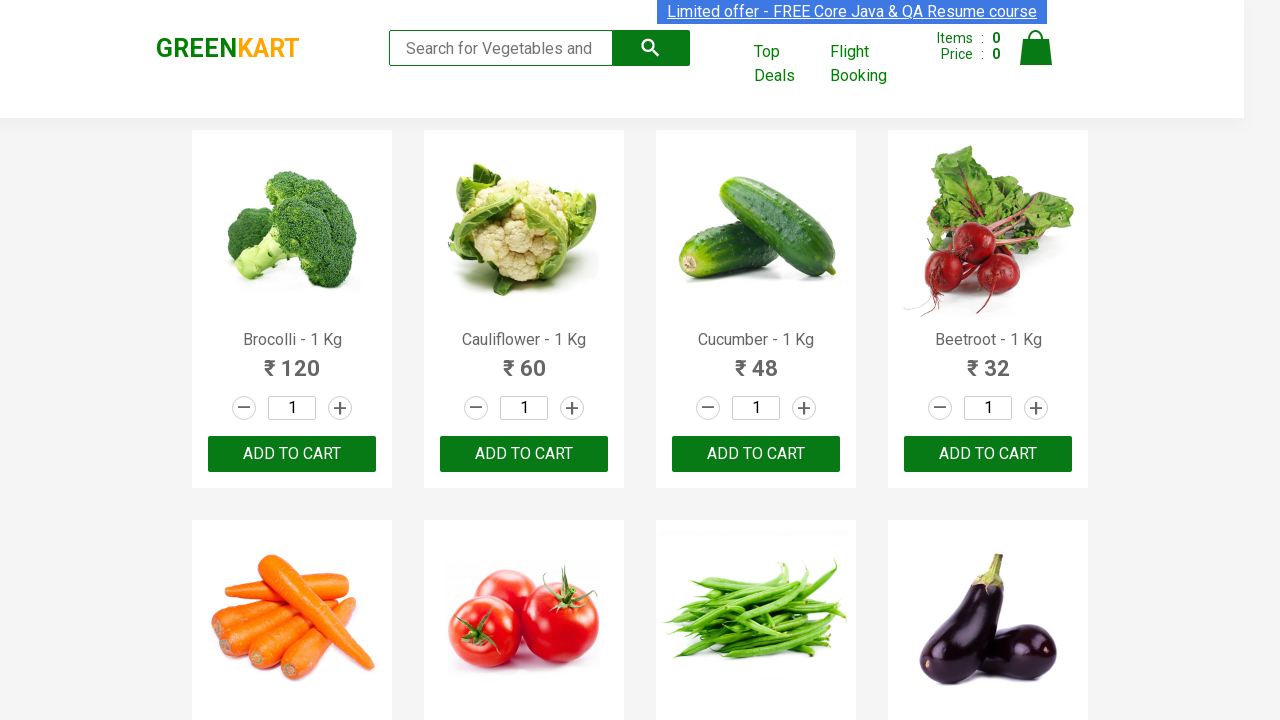

Retrieved product name: 'Carrot - 1 Kg'
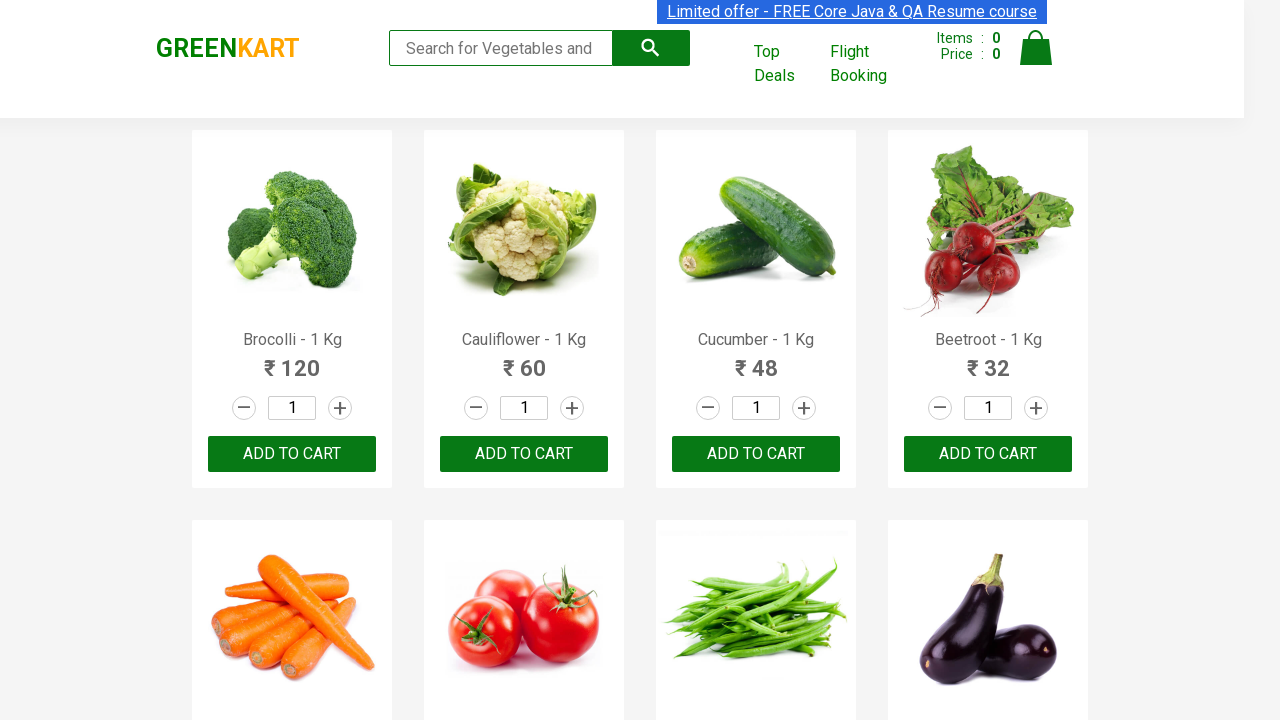

Retrieved product name: 'Tomato - 1 Kg'
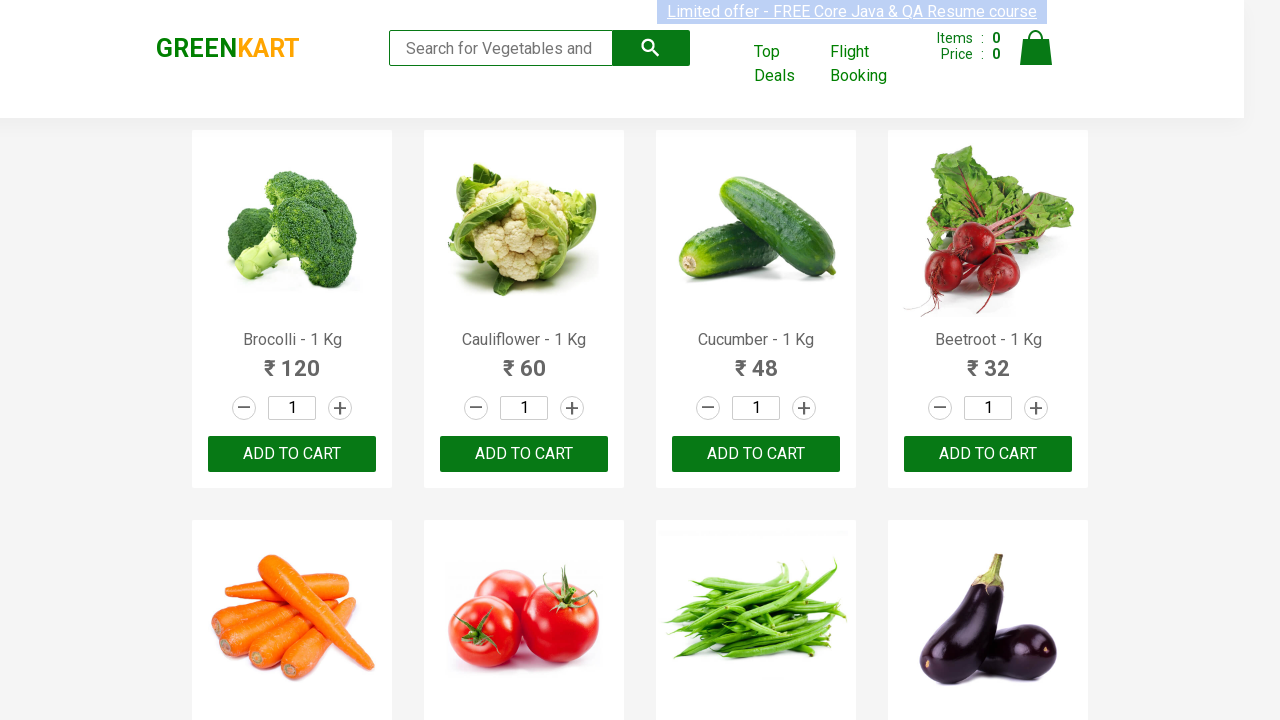

Retrieved product name: 'Beans - 1 Kg'
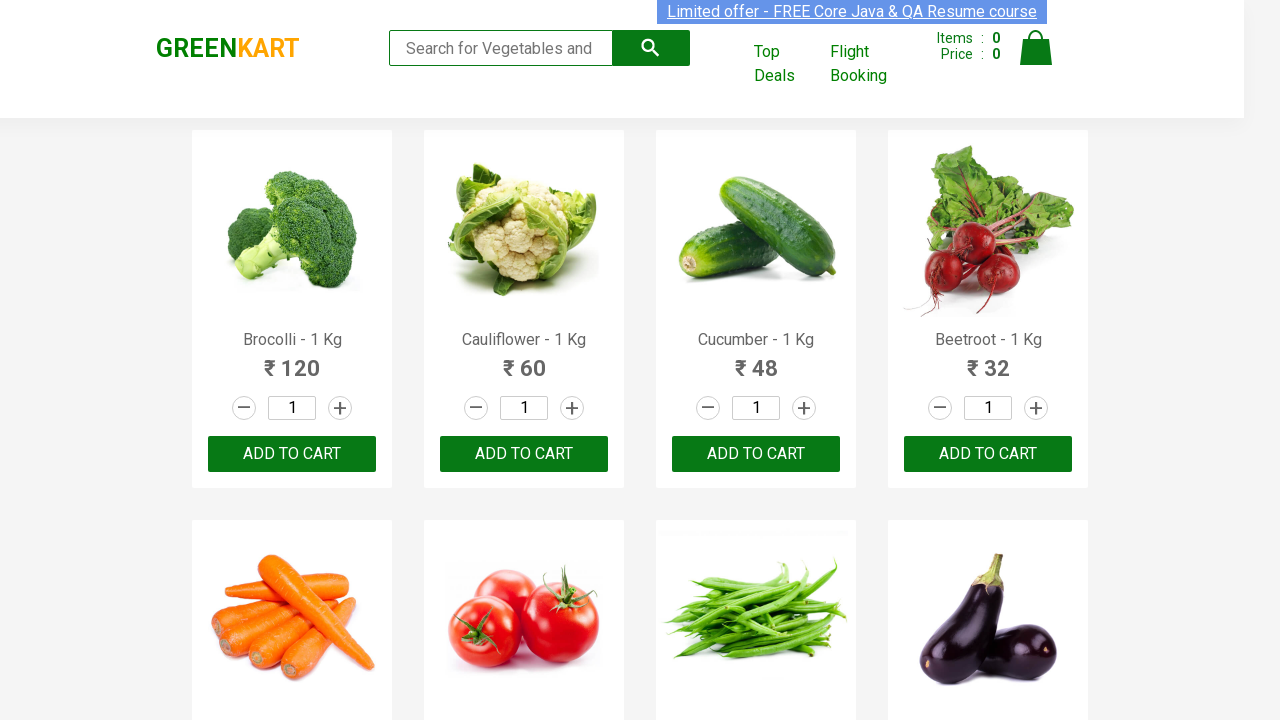

Retrieved product name: 'Brinjal - 1 Kg'
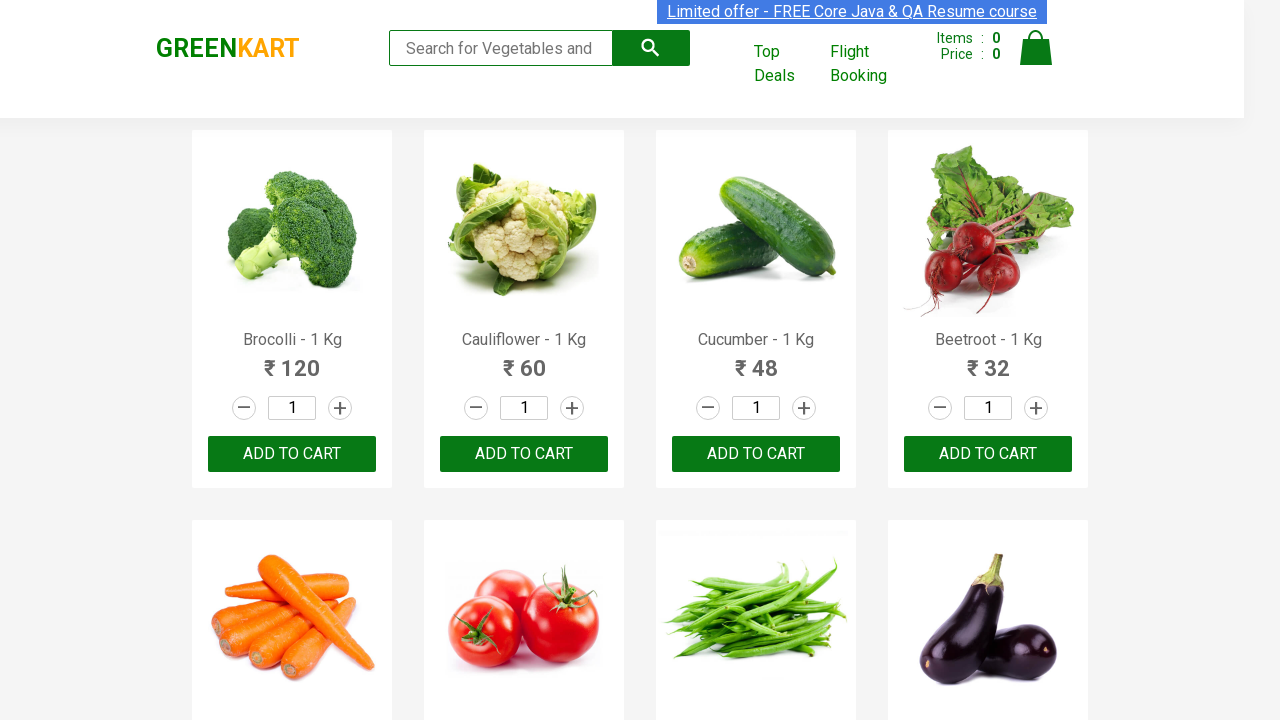

Retrieved product name: 'Capsicum'
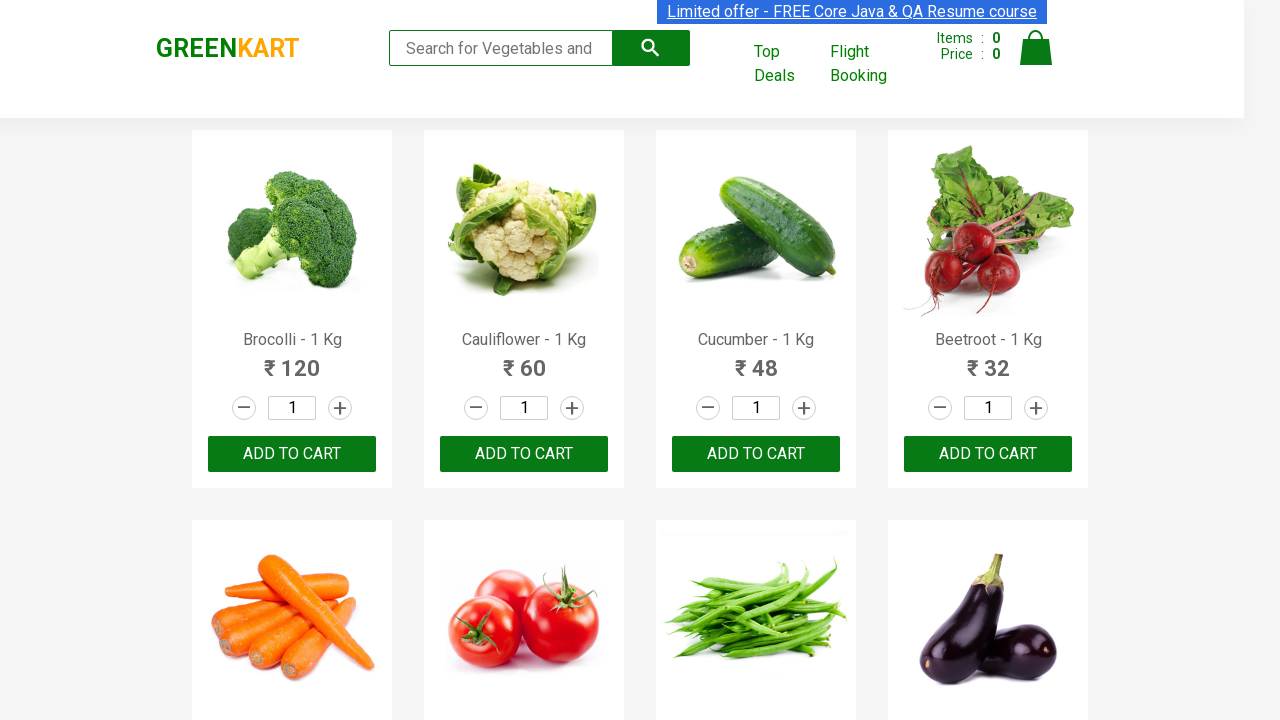

Retrieved product name: 'Mushroom - 1 Kg'
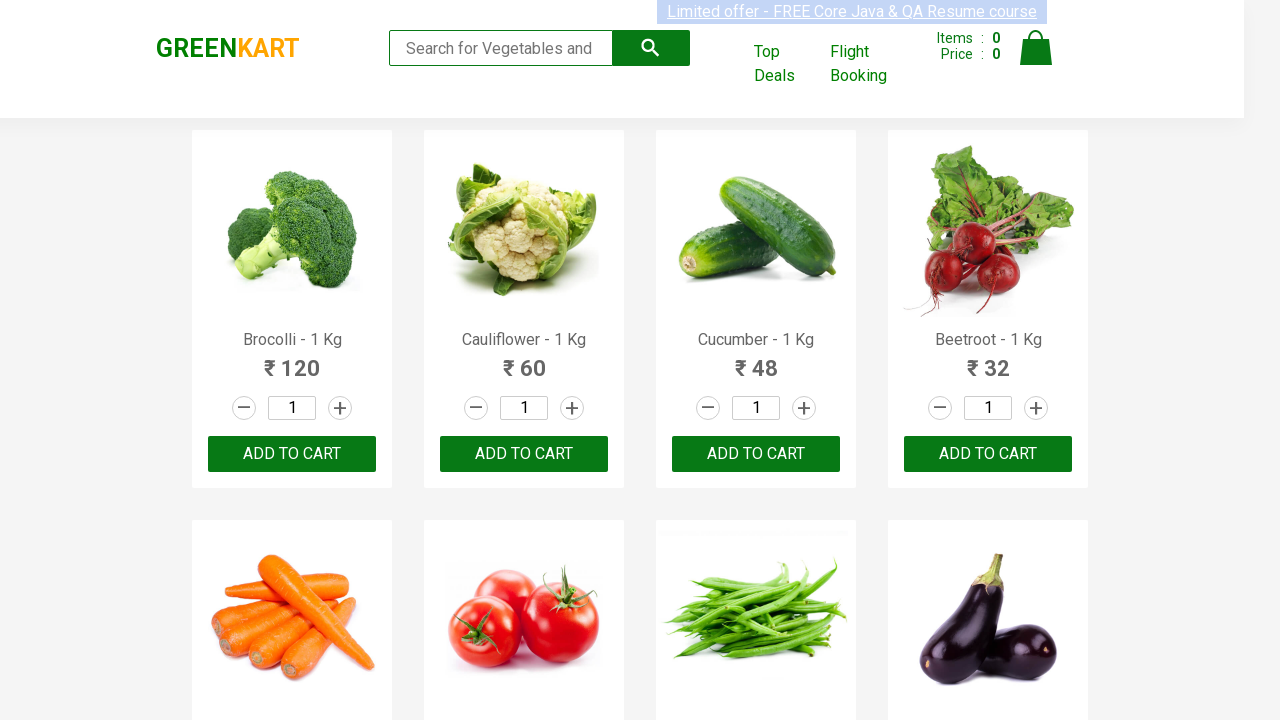

Retrieved product name: 'Potato - 1 Kg'
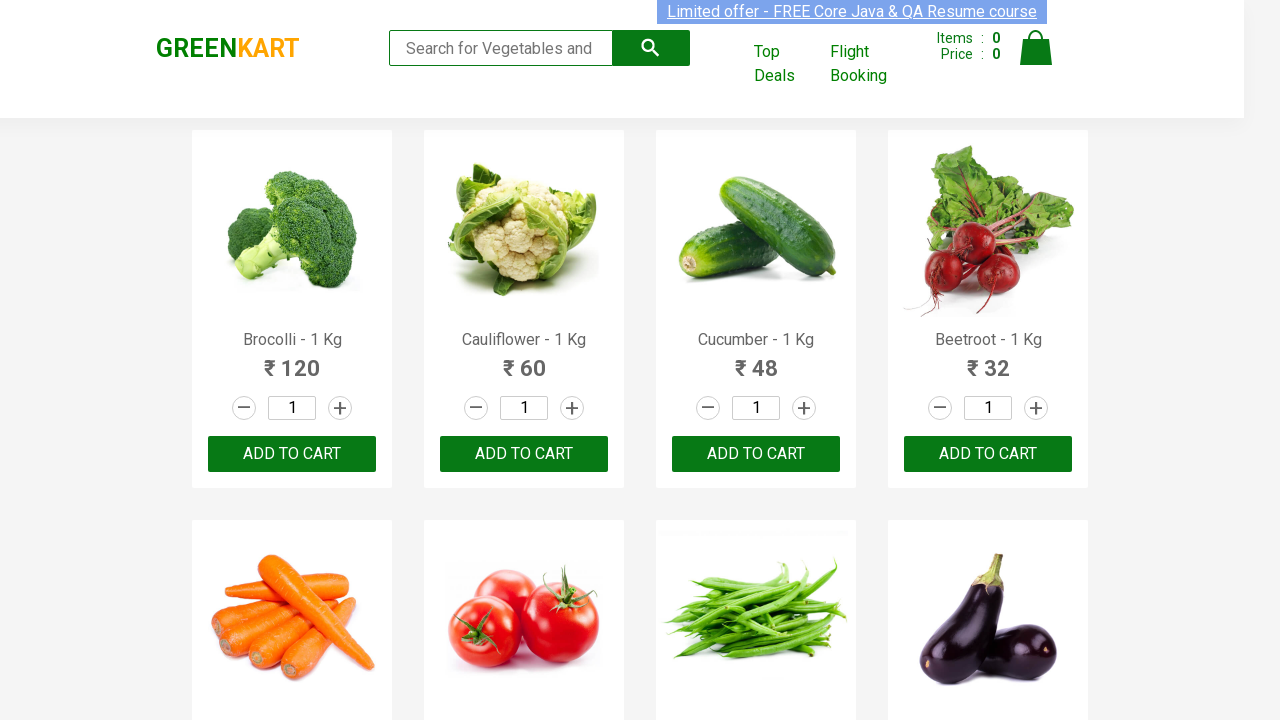

Retrieved product name: 'Pumpkin - 1 Kg'
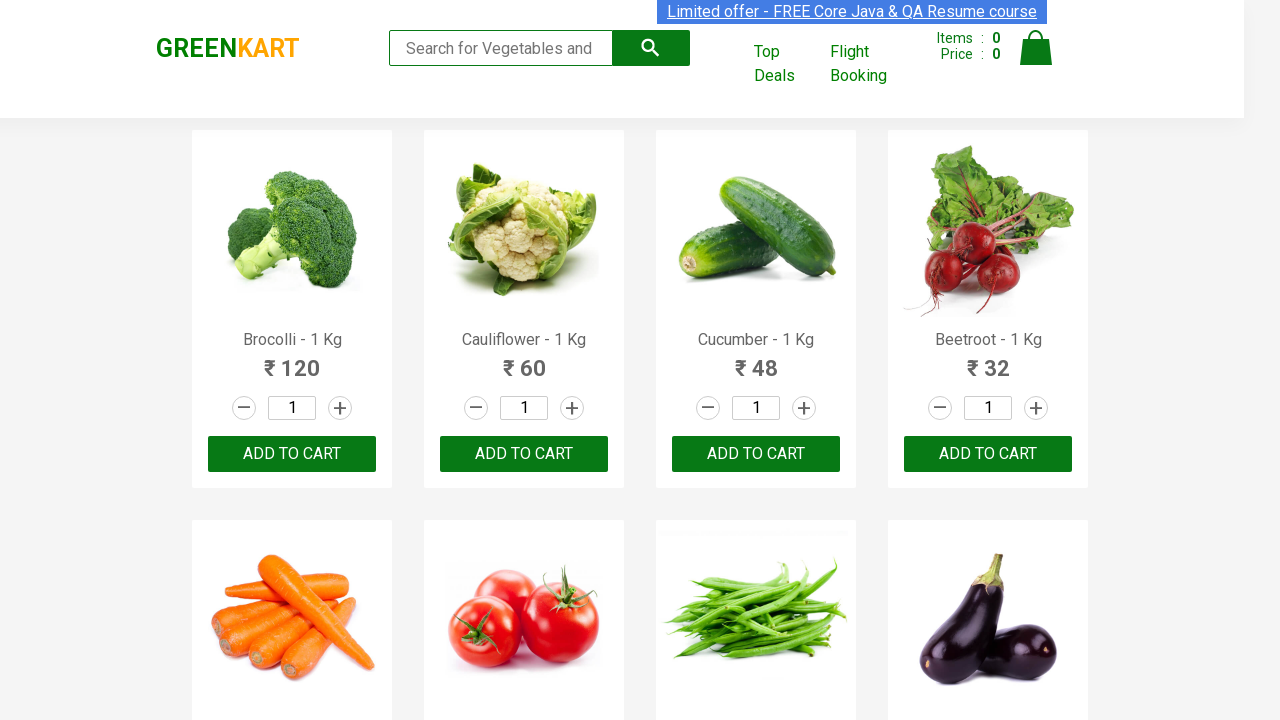

Retrieved product name: 'Corn - 1 Kg'
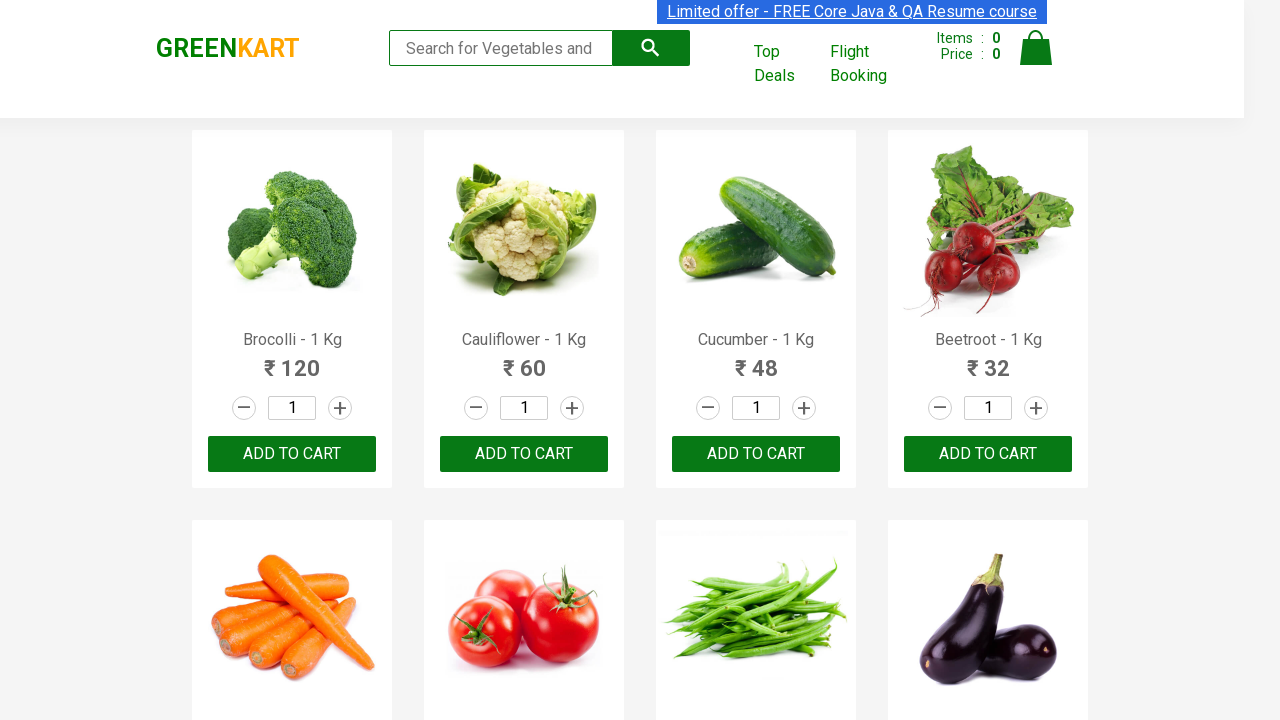

Retrieved product name: 'Onion - 1 Kg'
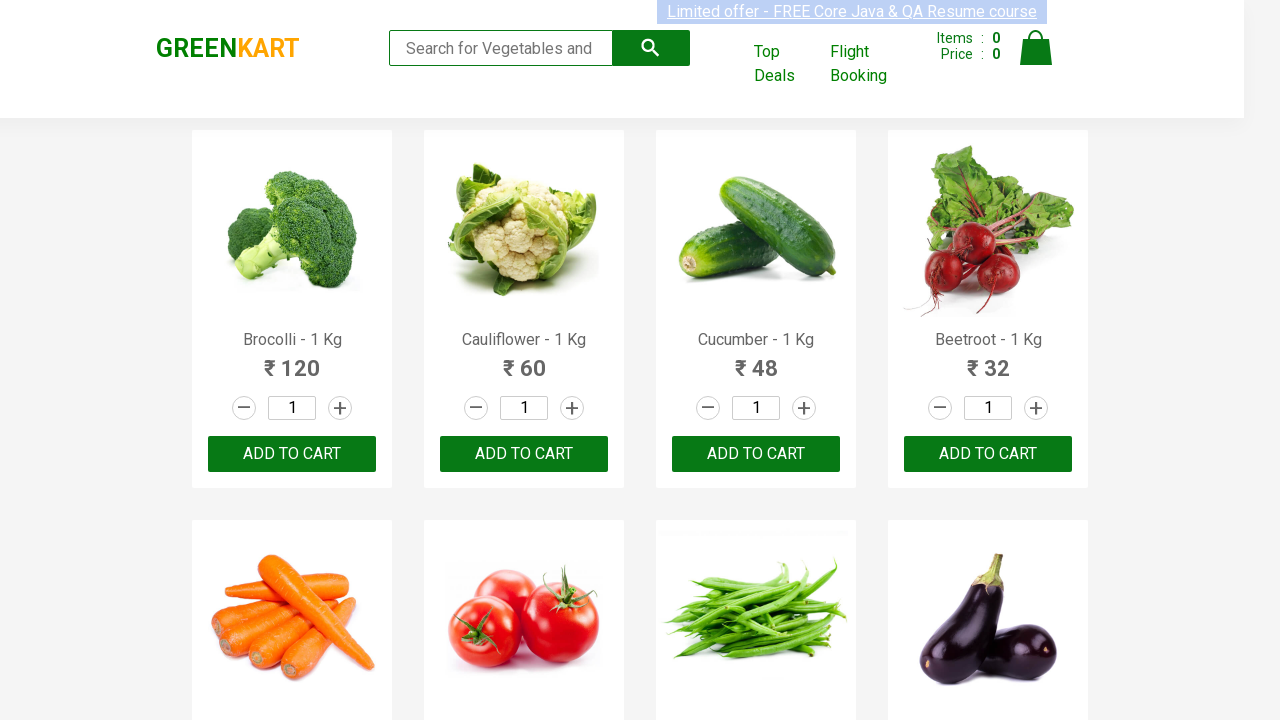

Retrieved product name: 'Apple - 1 Kg'
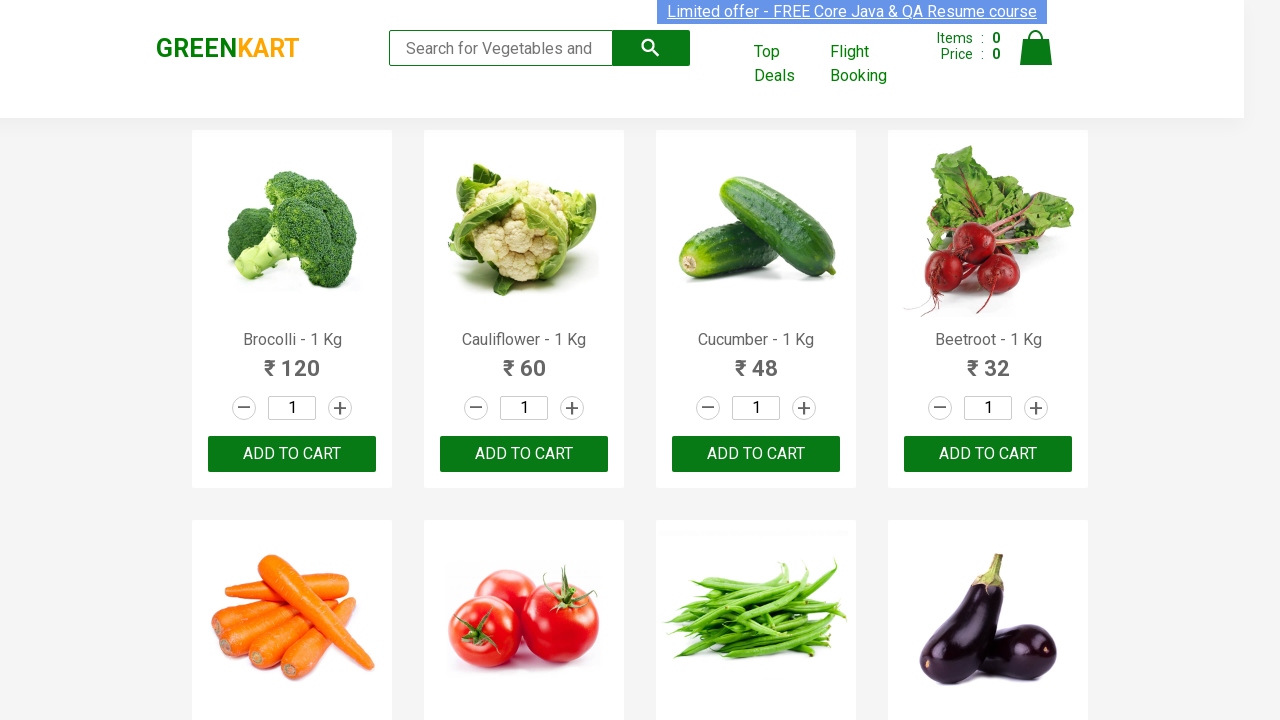

Retrieved product name: 'Banana - 1 Kg'
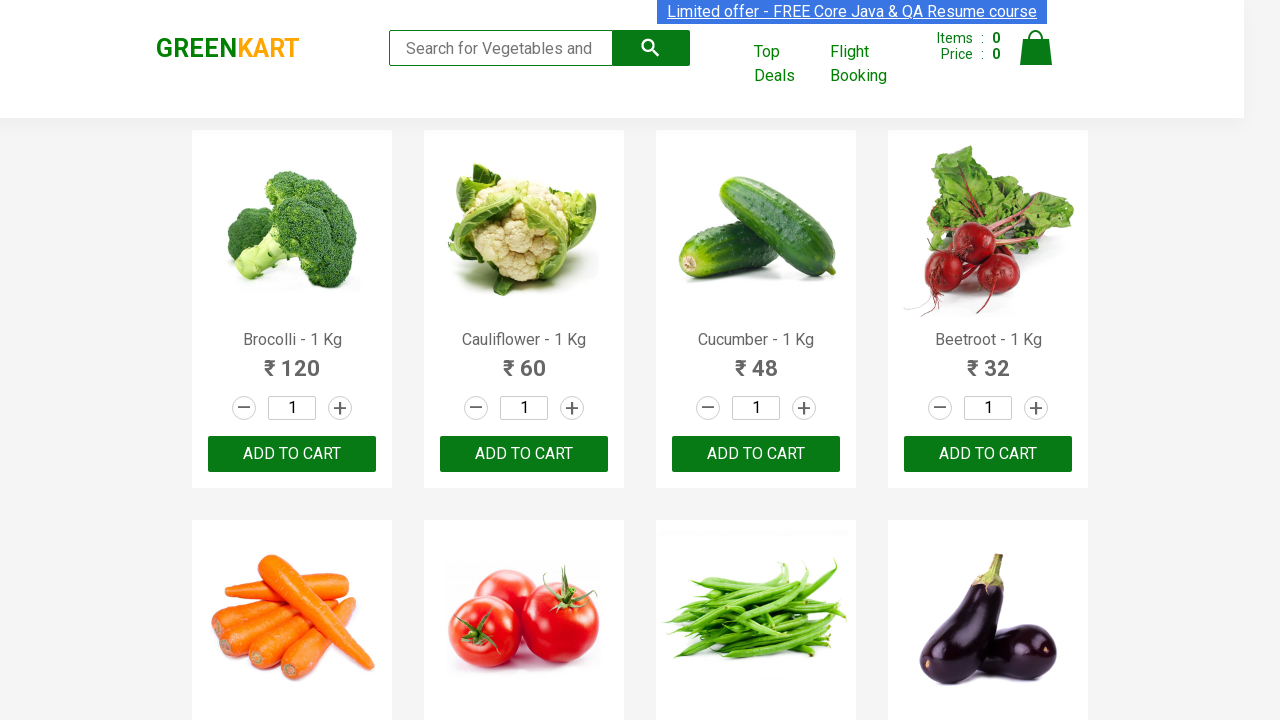

Retrieved product name: 'Grapes - 1 Kg'
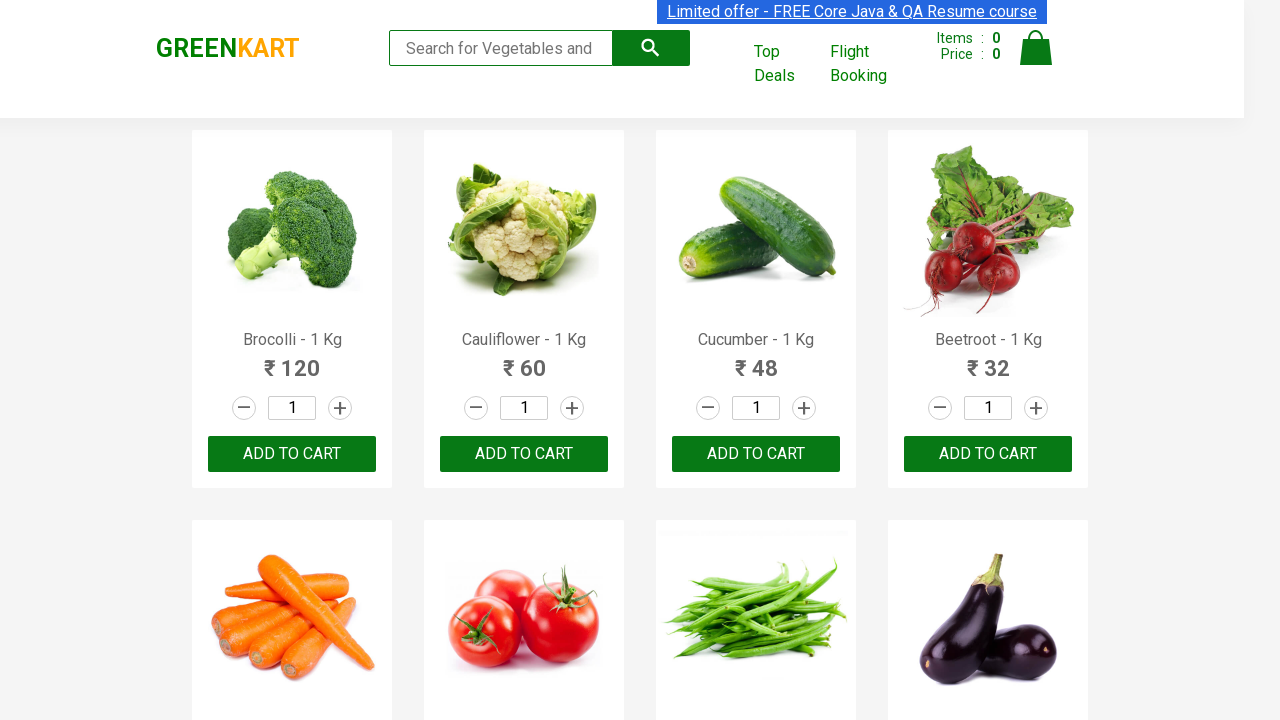

Retrieved product name: 'Mango - 1 Kg'
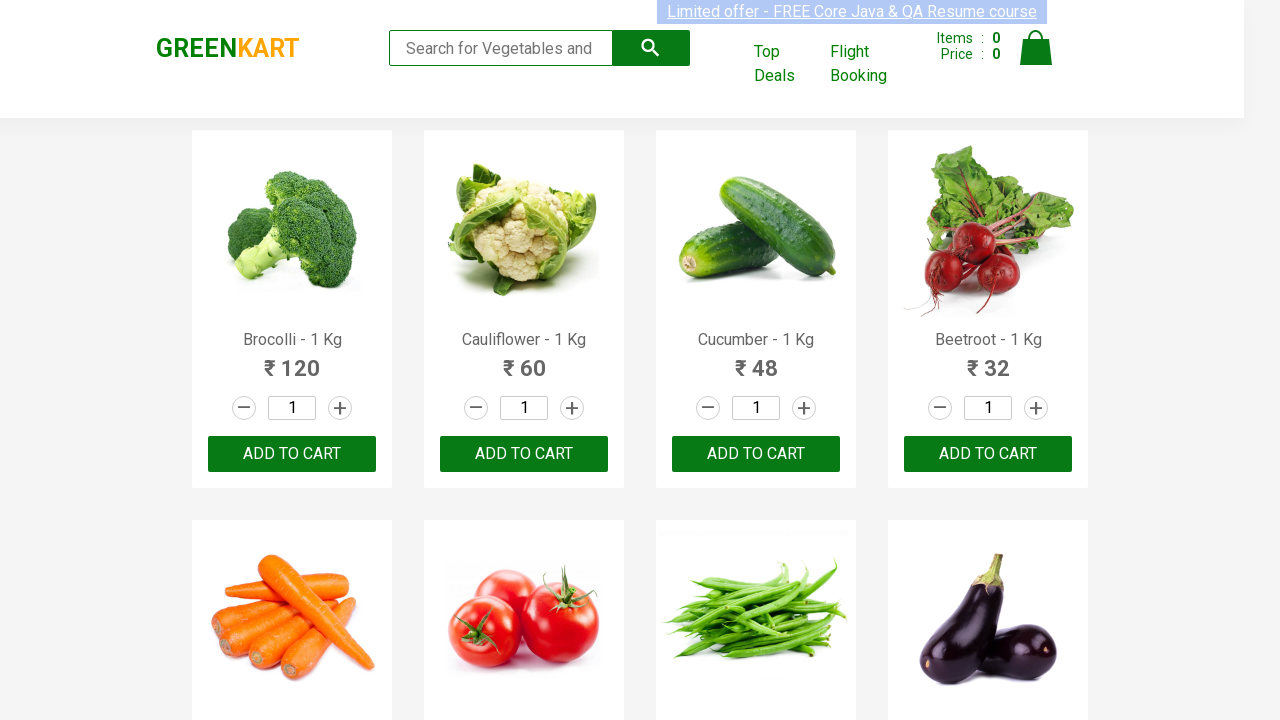

Retrieved product name: 'Musk Melon - 1 Kg'
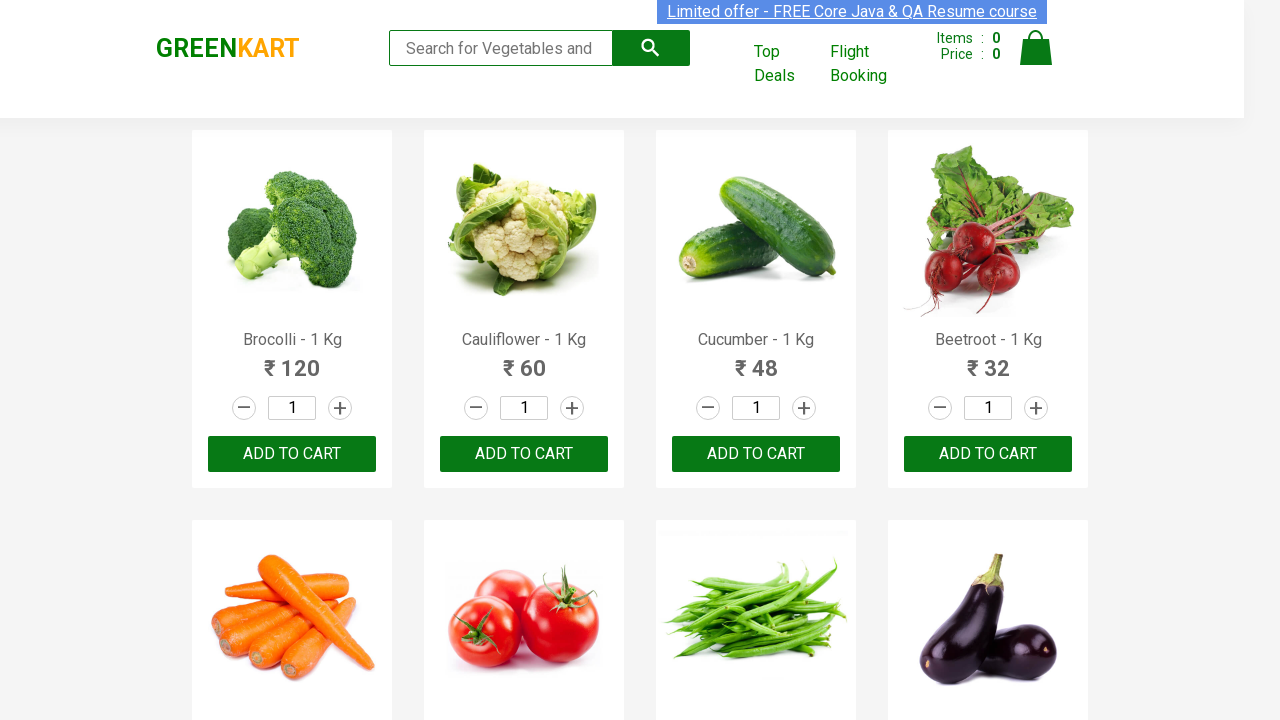

Retrieved product name: 'Orange - 1 Kg'
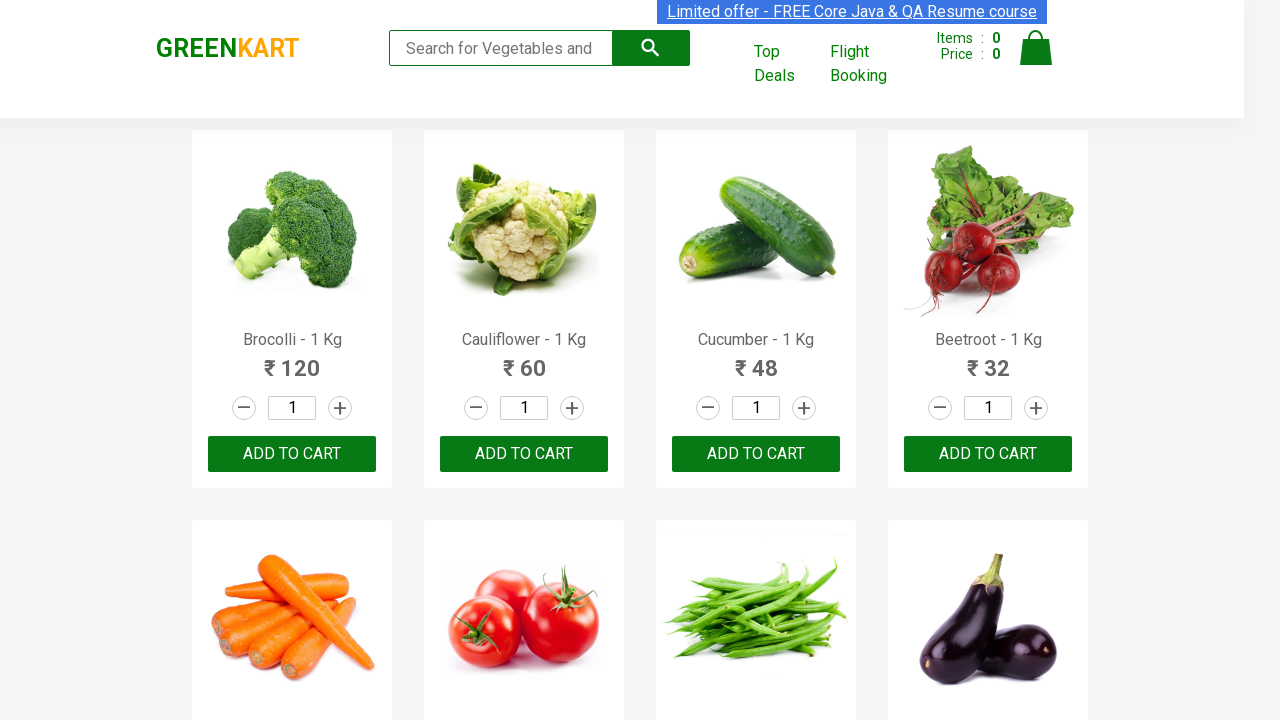

Retrieved product name: 'Pears - 1 Kg'
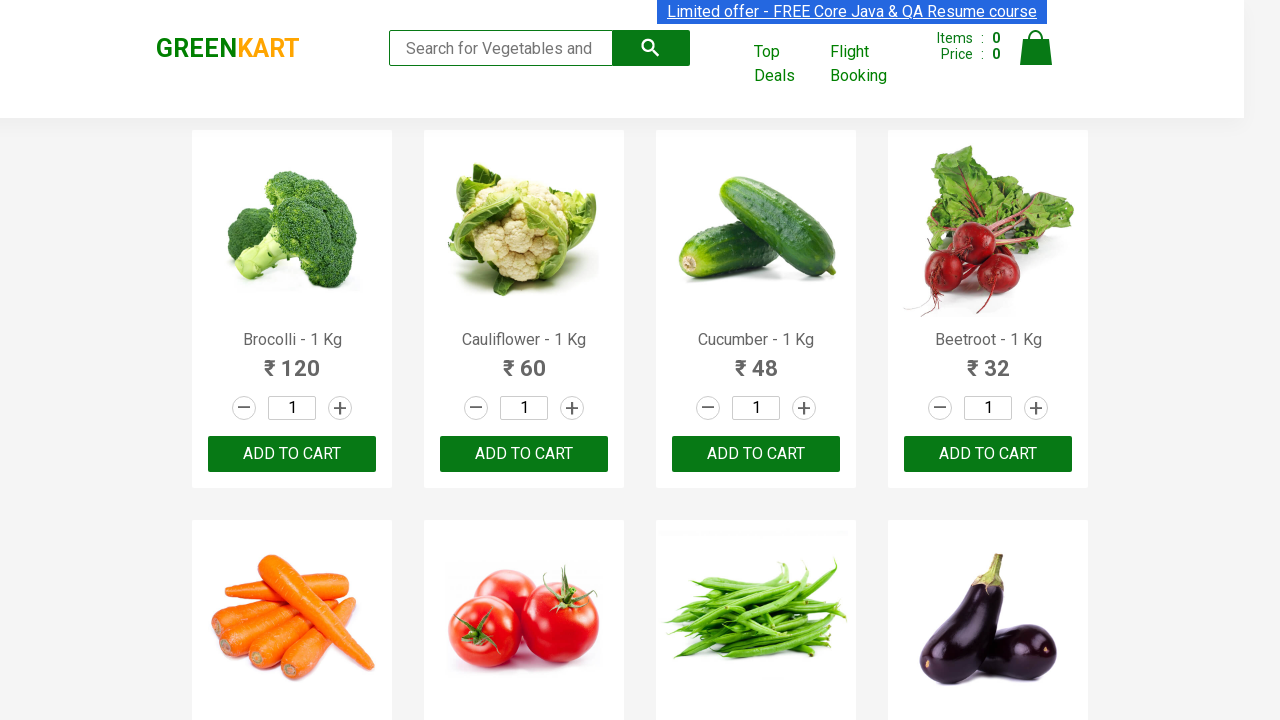

Retrieved product name: 'Pomegranate - 1 Kg'
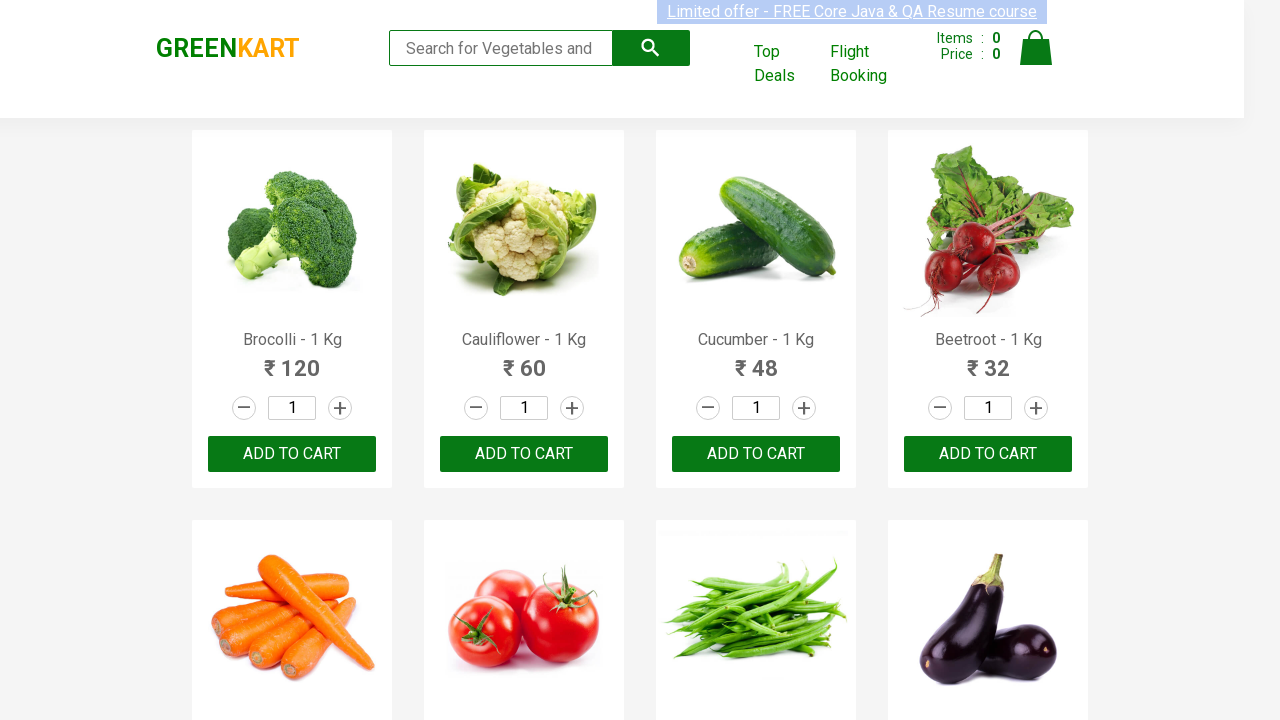

Retrieved product name: 'Raspberry - 1/4 Kg'
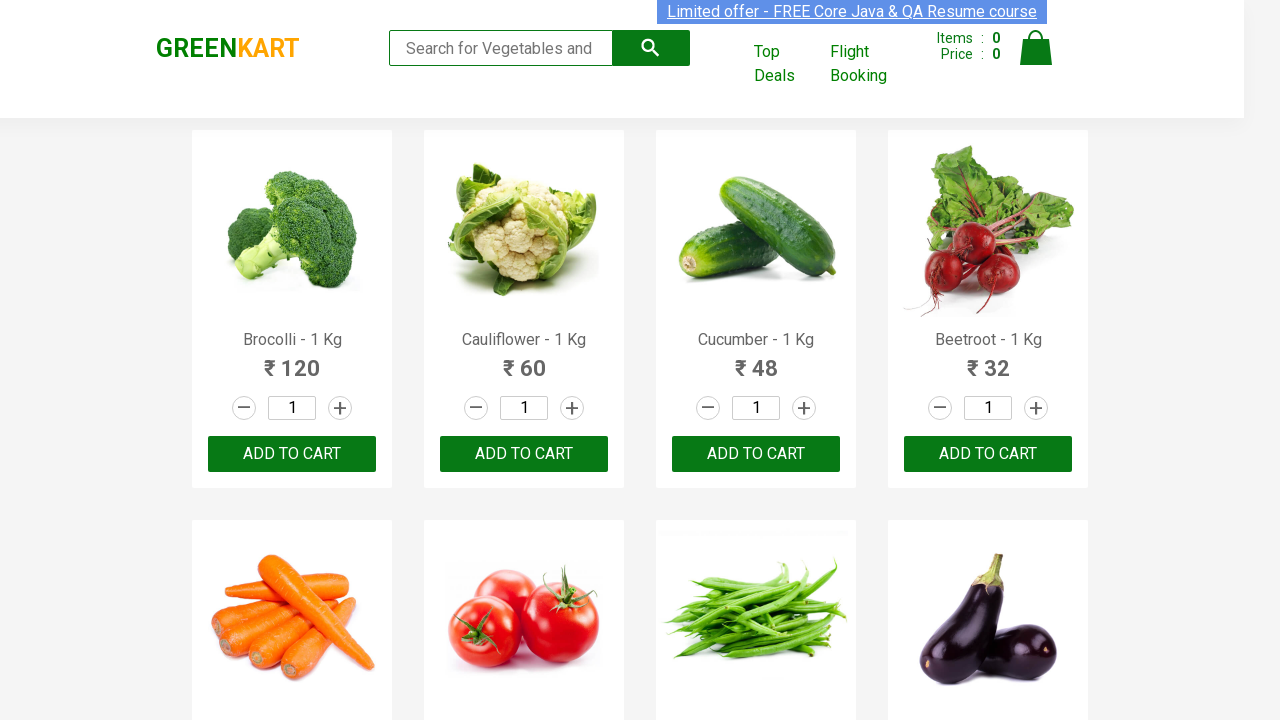

Retrieved product name: 'Strawberry - 1/4 Kg'
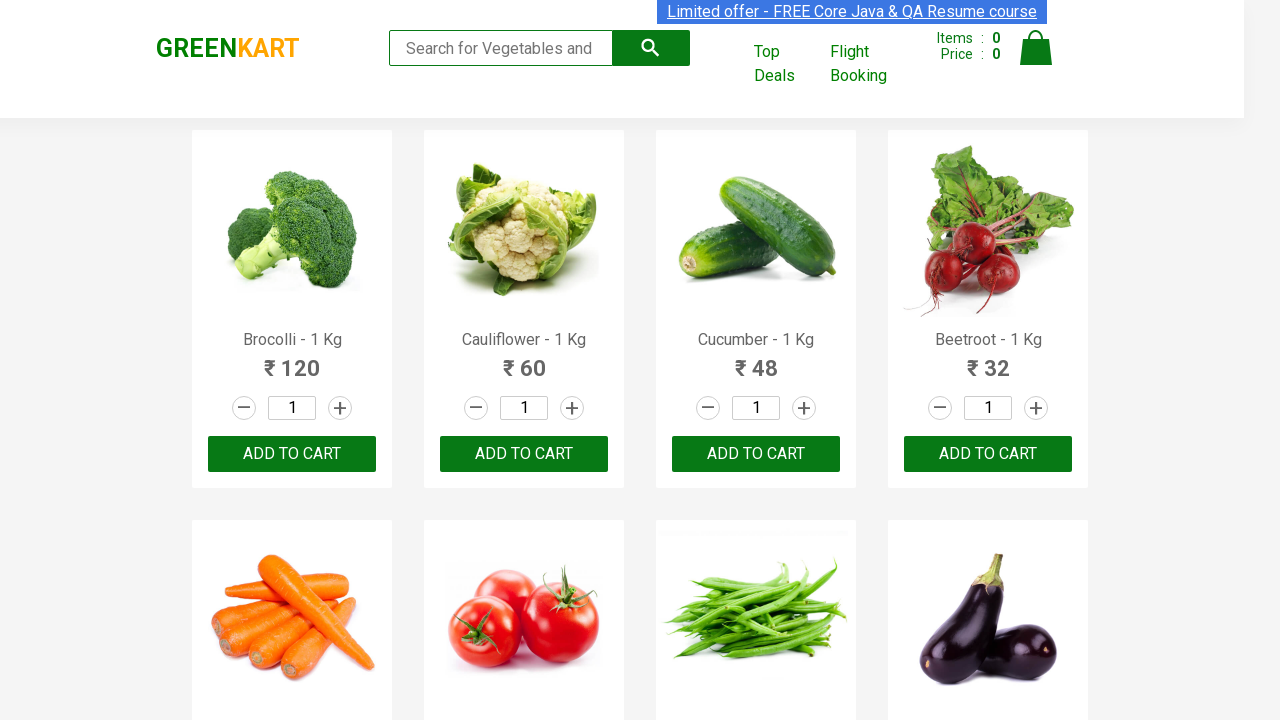

Retrieved product name: 'Water Melon - 1 Kg'
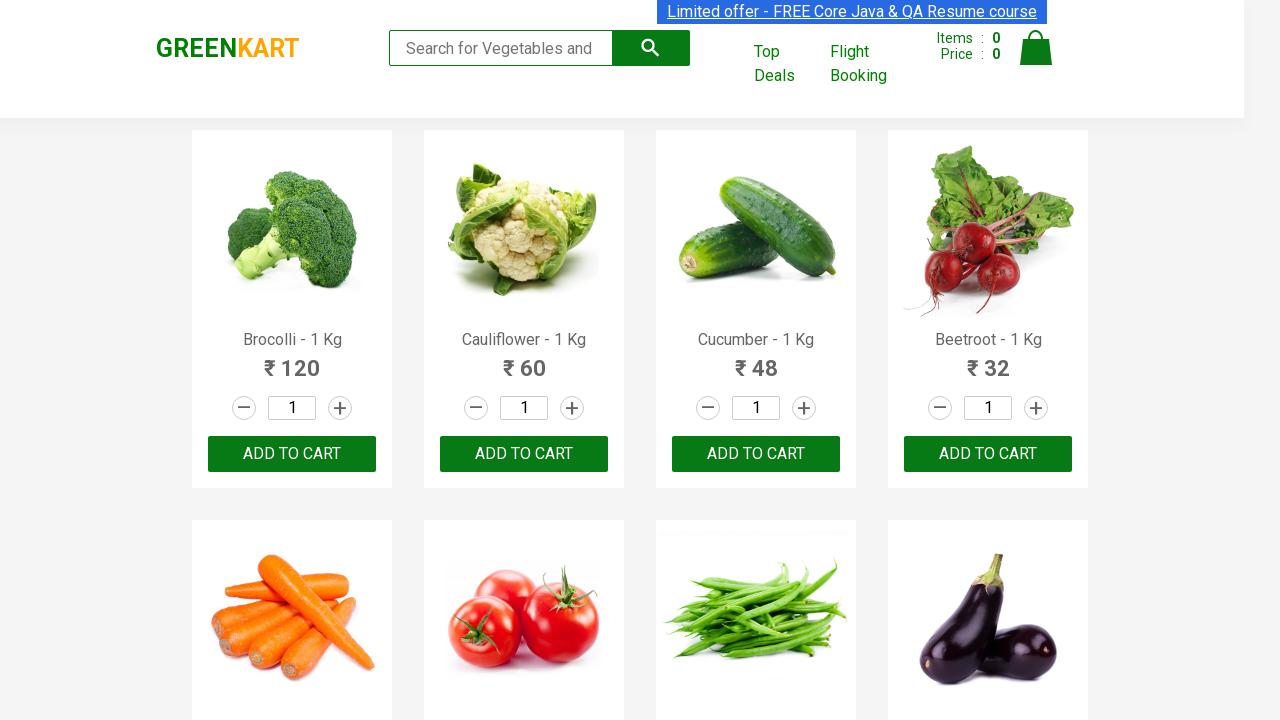

Retrieved product name: 'Almonds - 1/4 Kg'
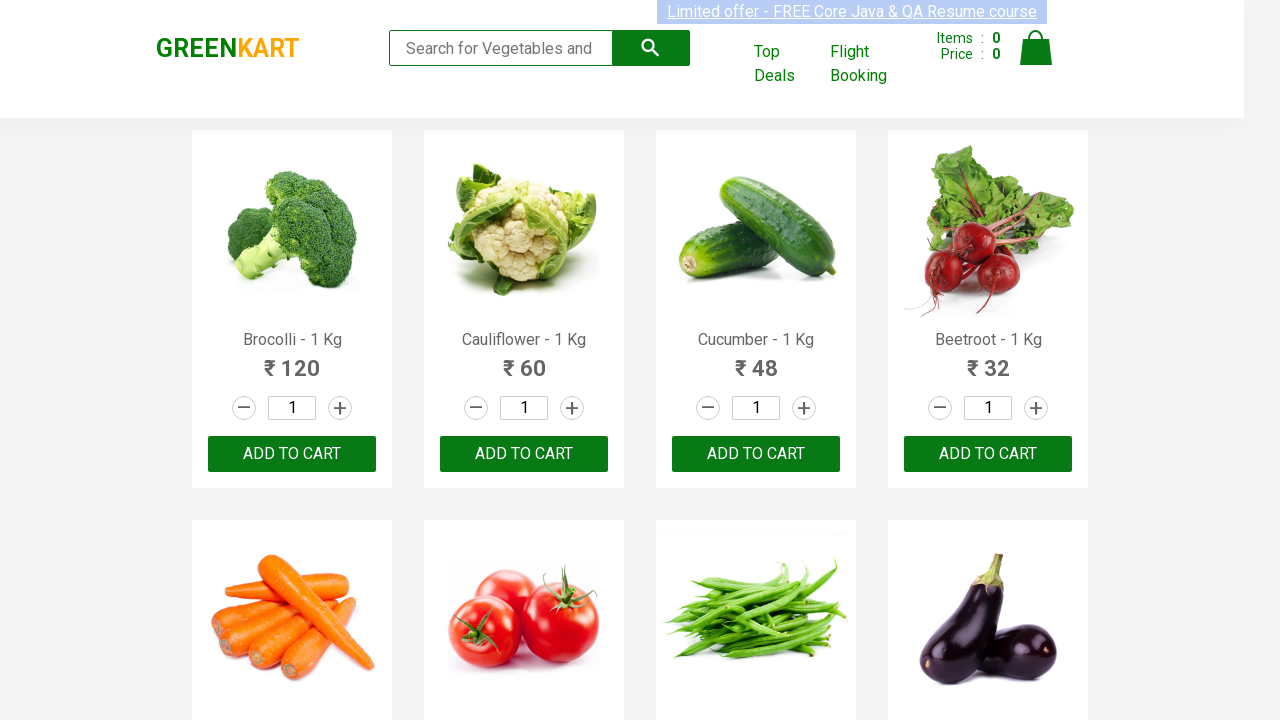

Retrieved product name: 'Pista - 1/4 Kg'
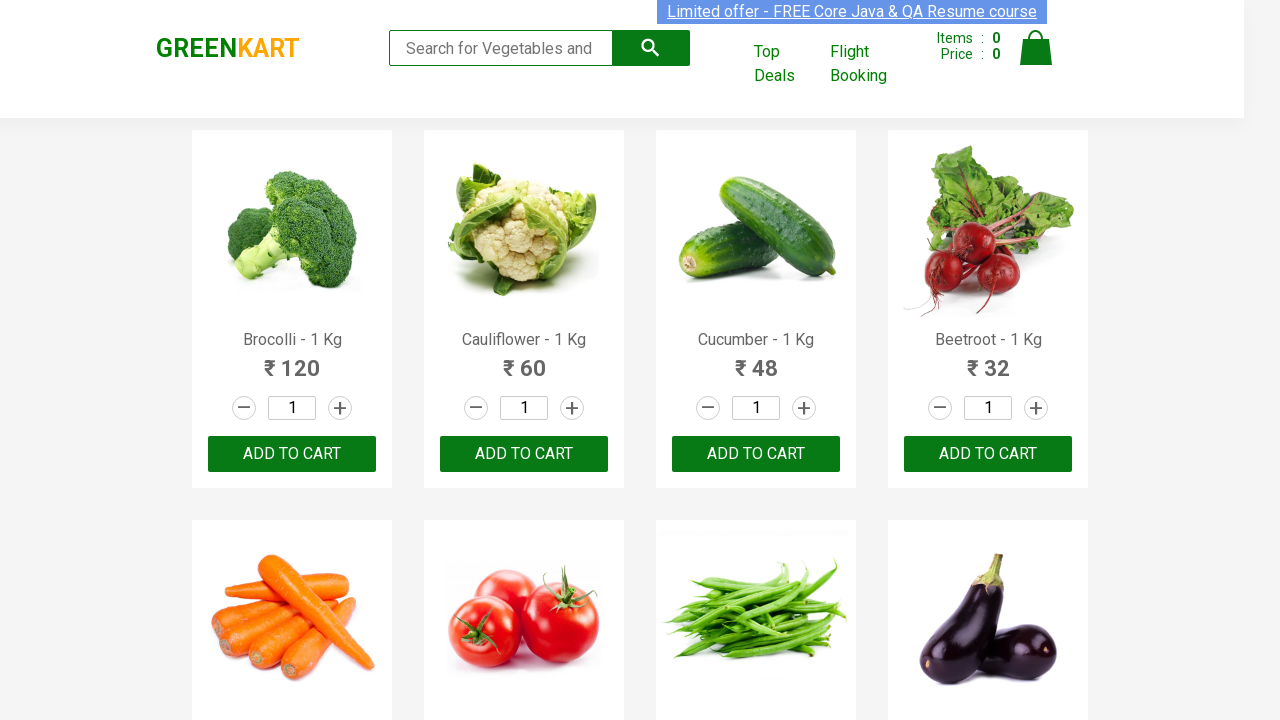

Retrieved product name: 'Nuts Mixture - 1 Kg'
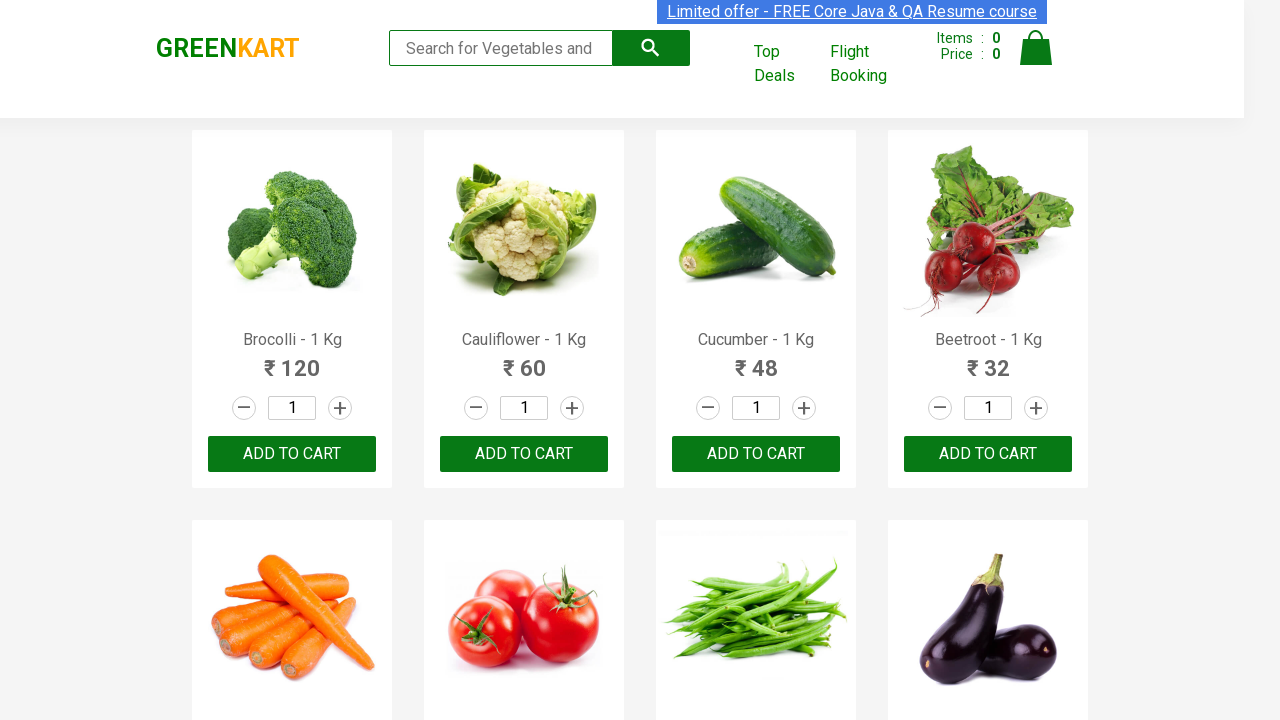

Retrieved product name: 'Cashews - 1 Kg'
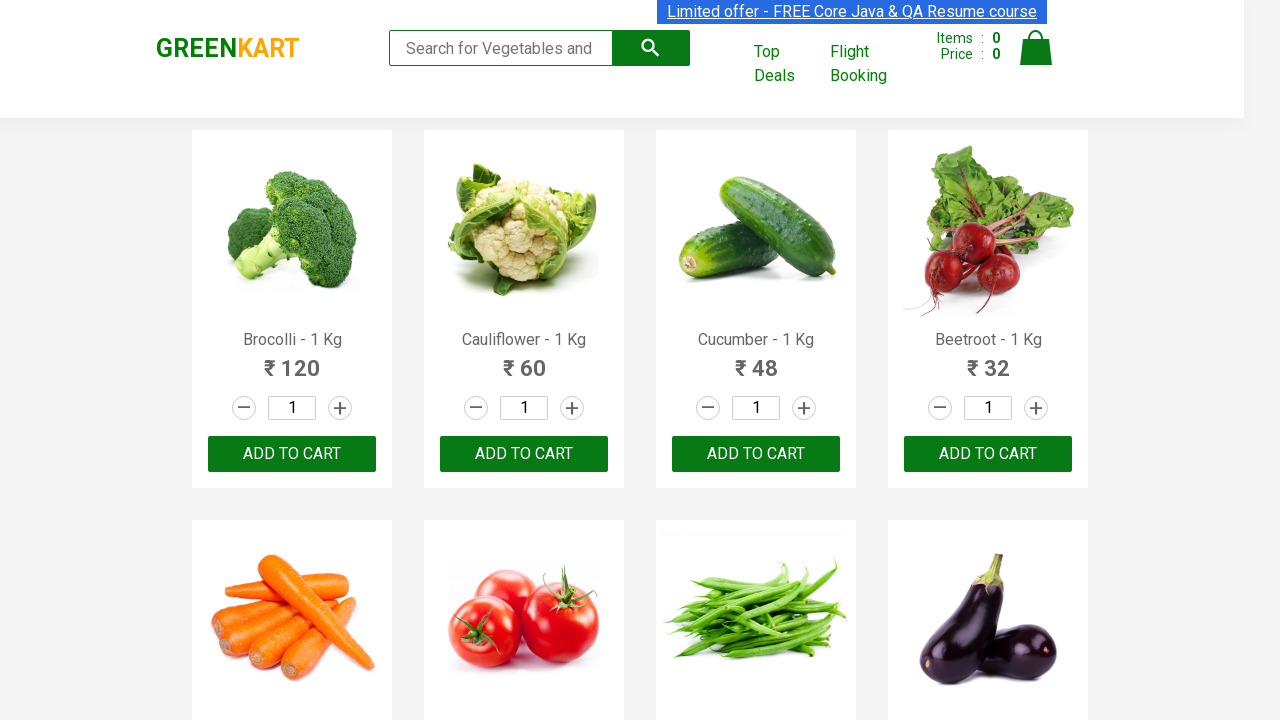

Retrieved product name: 'Walnuts - 1/4 Kg'
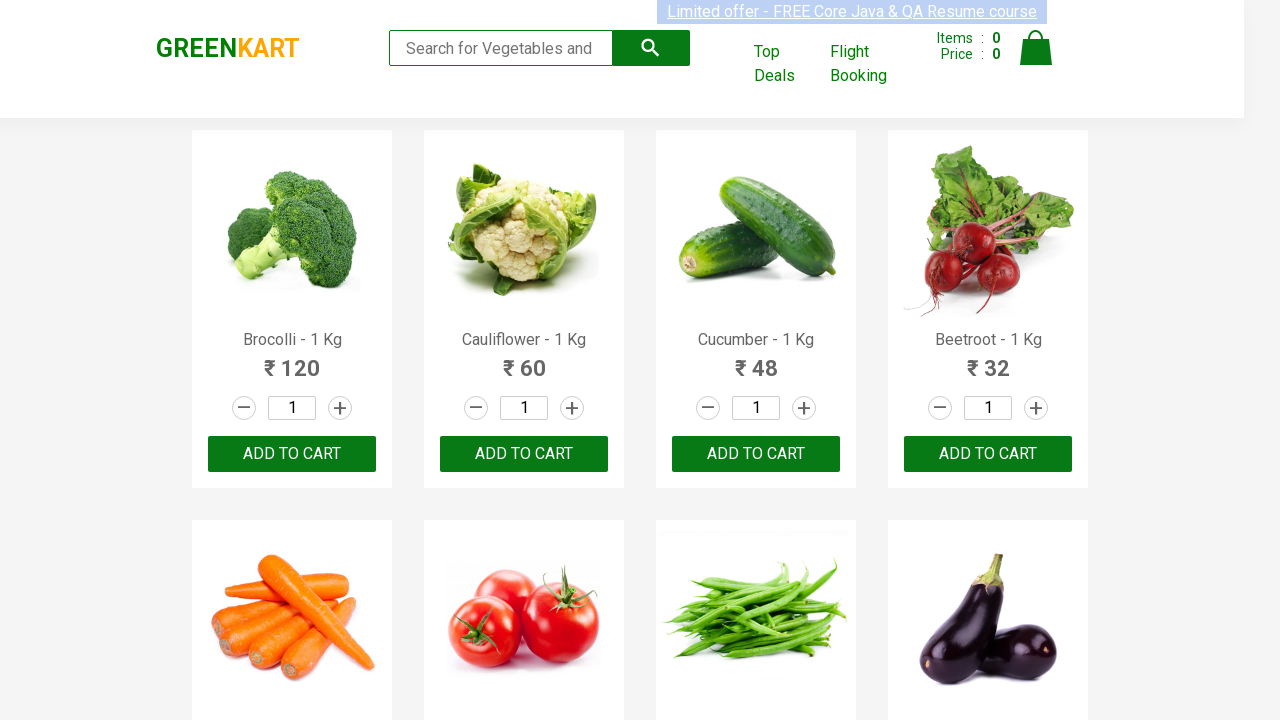

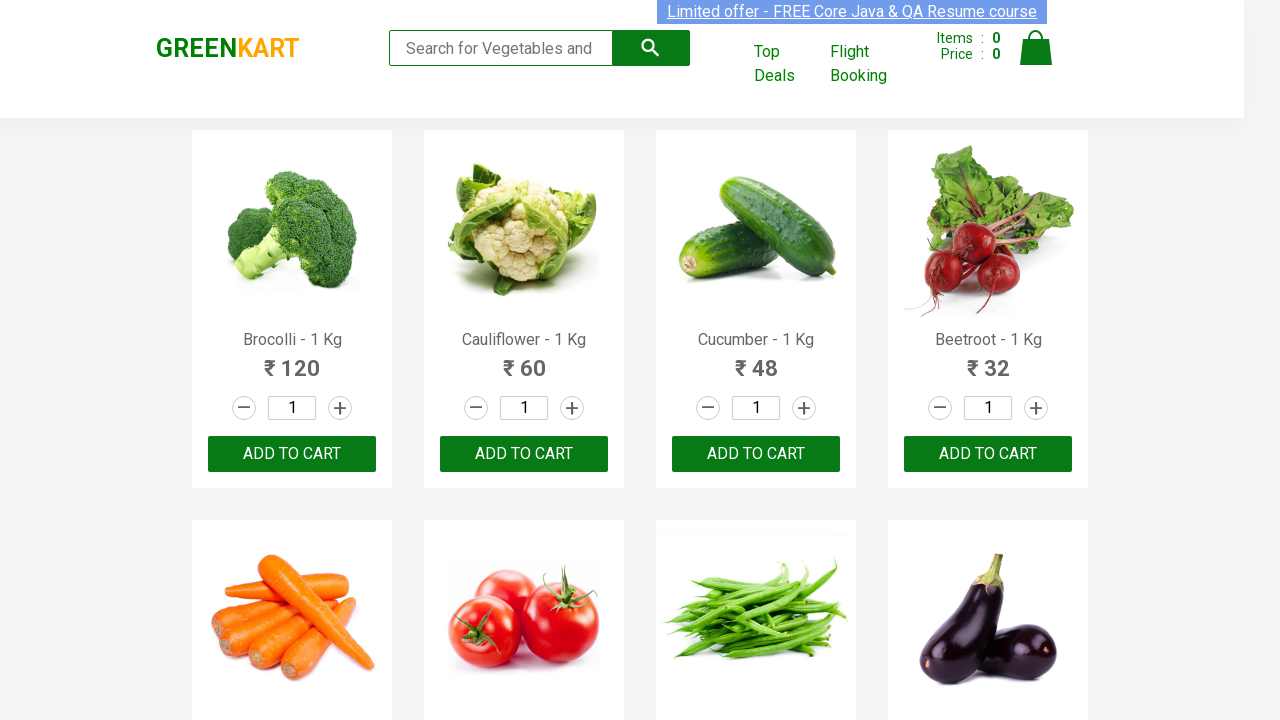